Tests JavaScript alert functionality by clicking on alerts link, triggering a confirmation dialog, accepting it, and verifying the result text

Starting URL: http://the-internet.herokuapp.com/

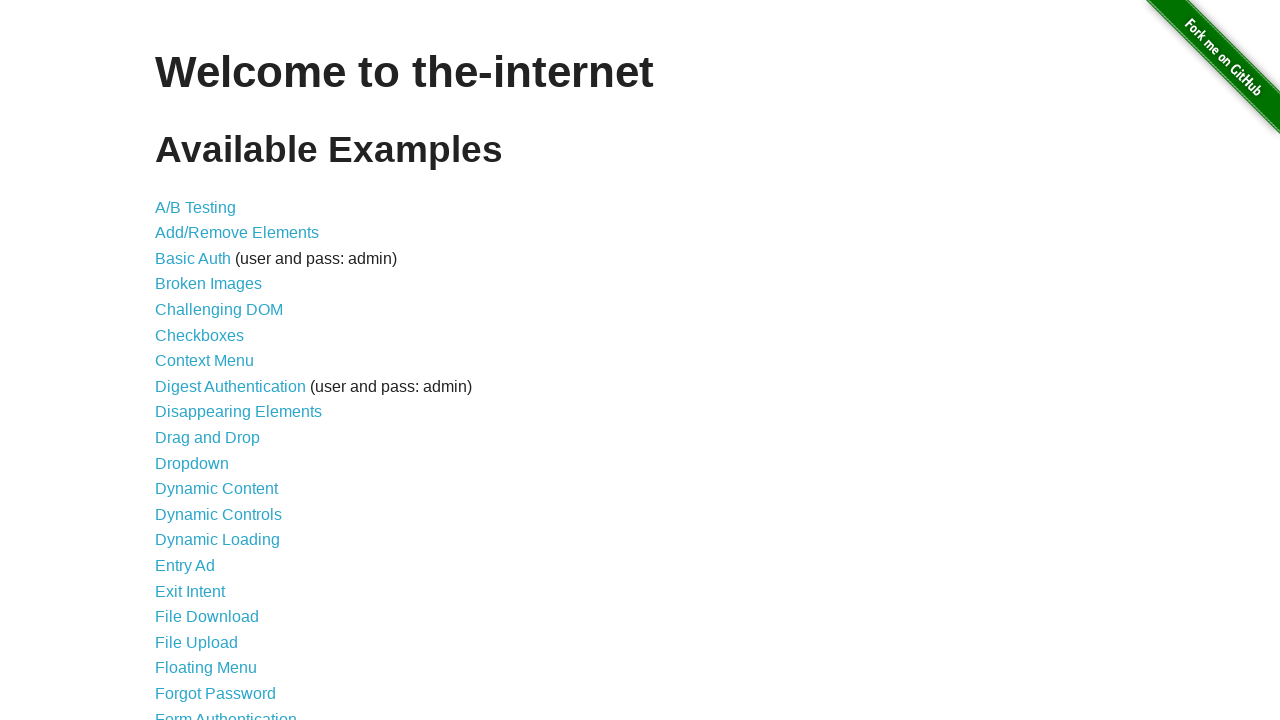

Clicked on JavaScript Alerts link at (214, 361) on text='JavaScript Alerts'
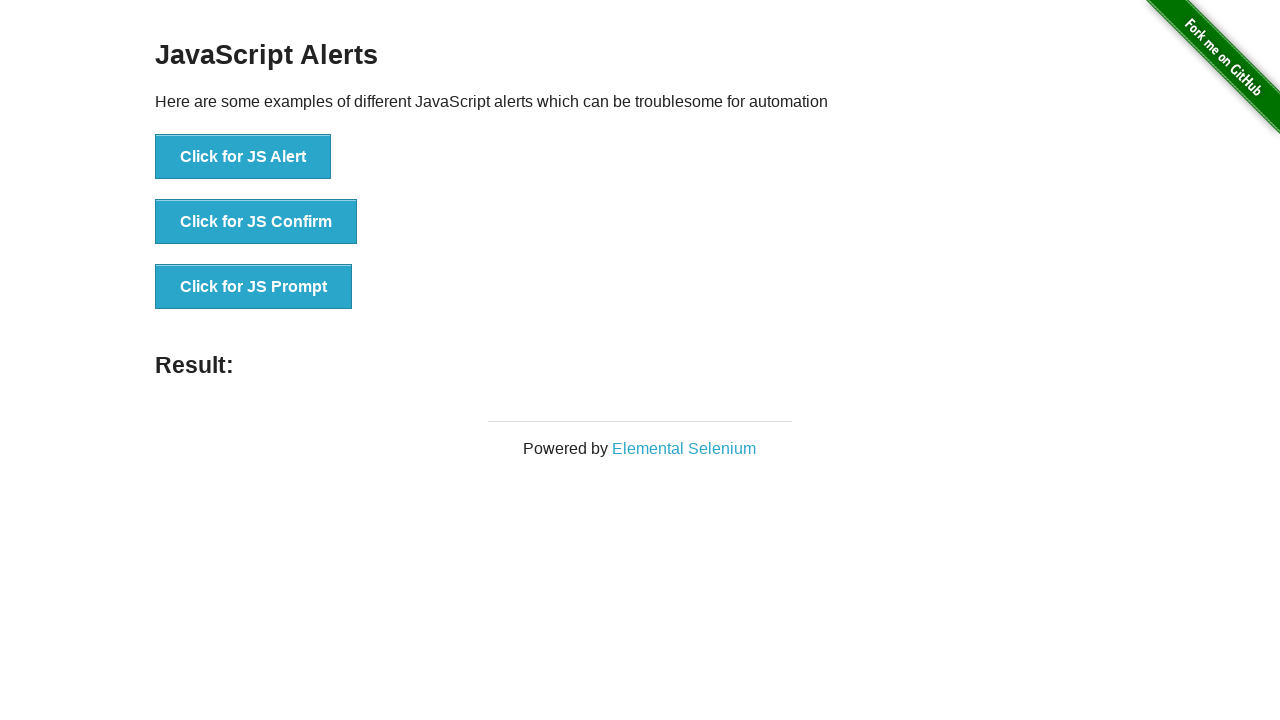

Clicked on JS Confirm button at (256, 222) on text='Click for JS Confirm'
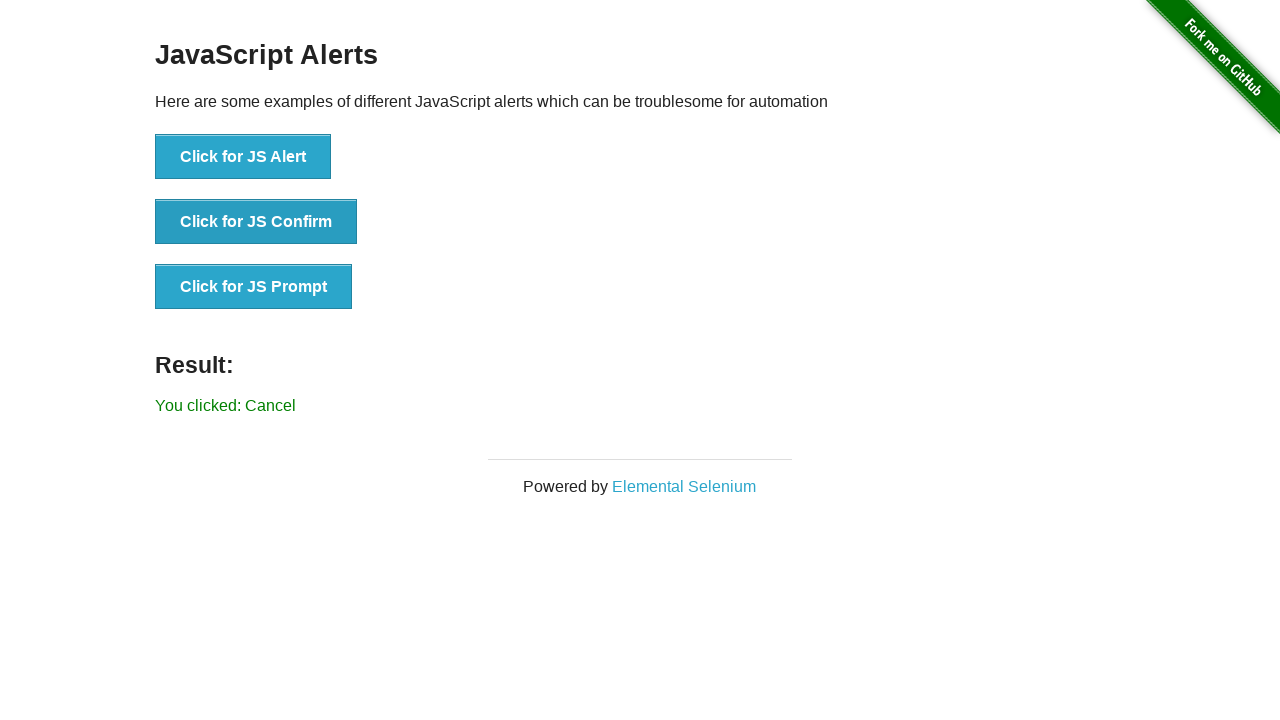

Set up dialog handler to accept confirmation
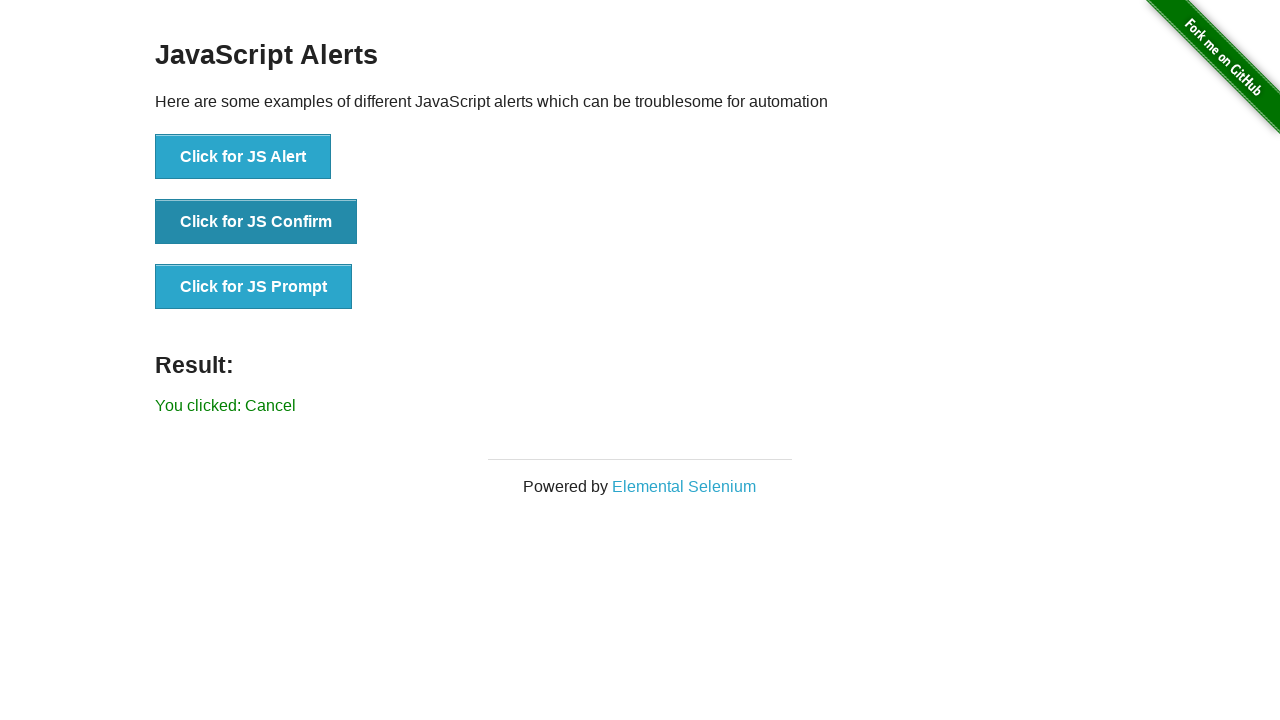

Triggered confirmation dialog again at (256, 222) on text='Click for JS Confirm'
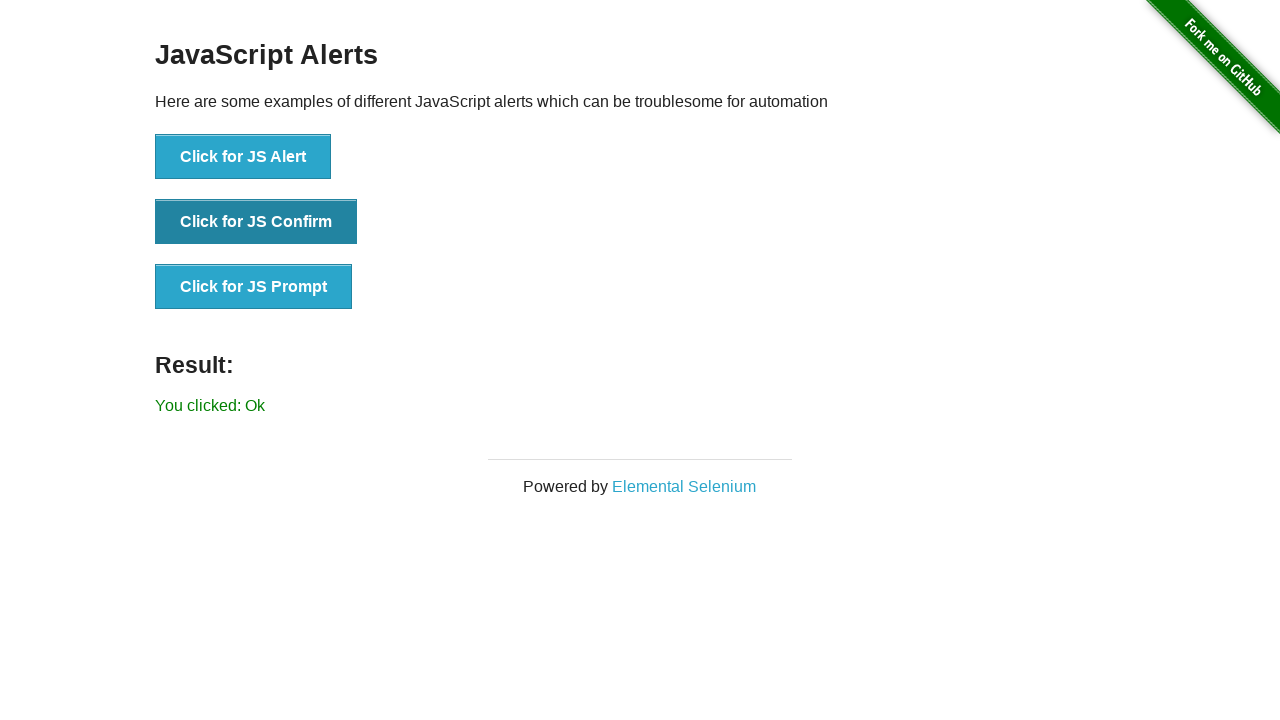

Result text element loaded
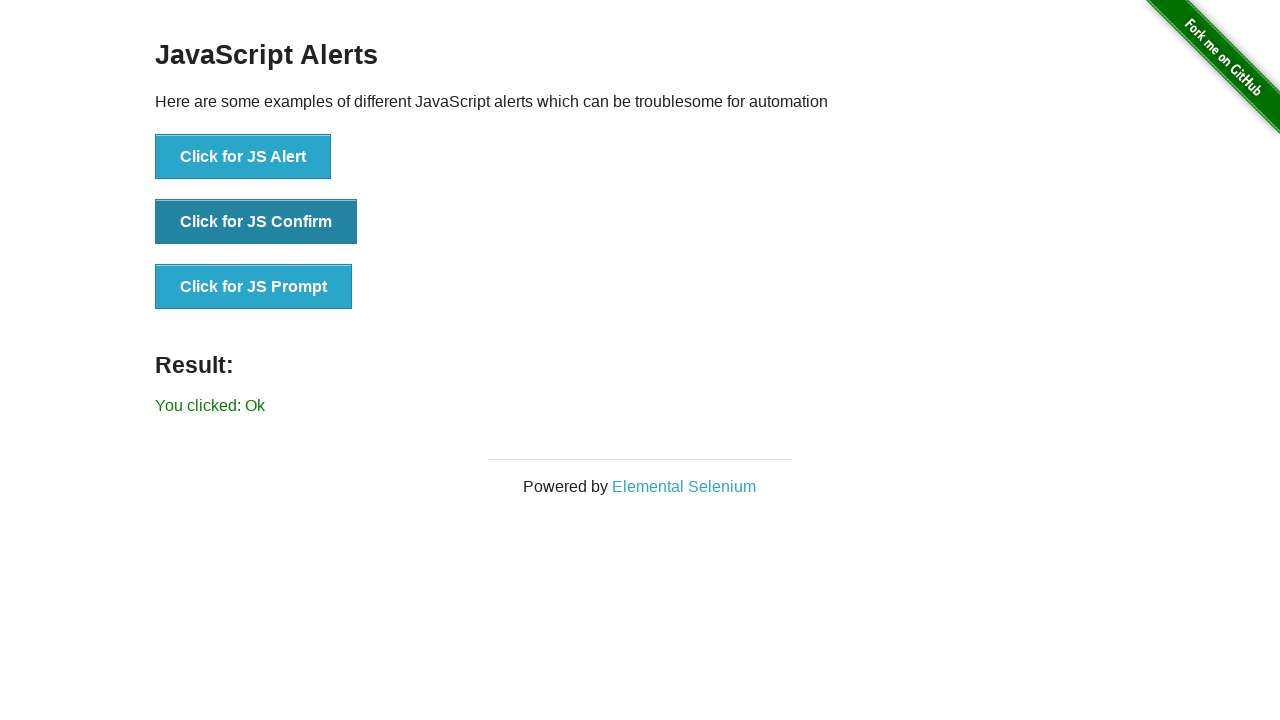

Retrieved result text: 'You clicked: Ok'
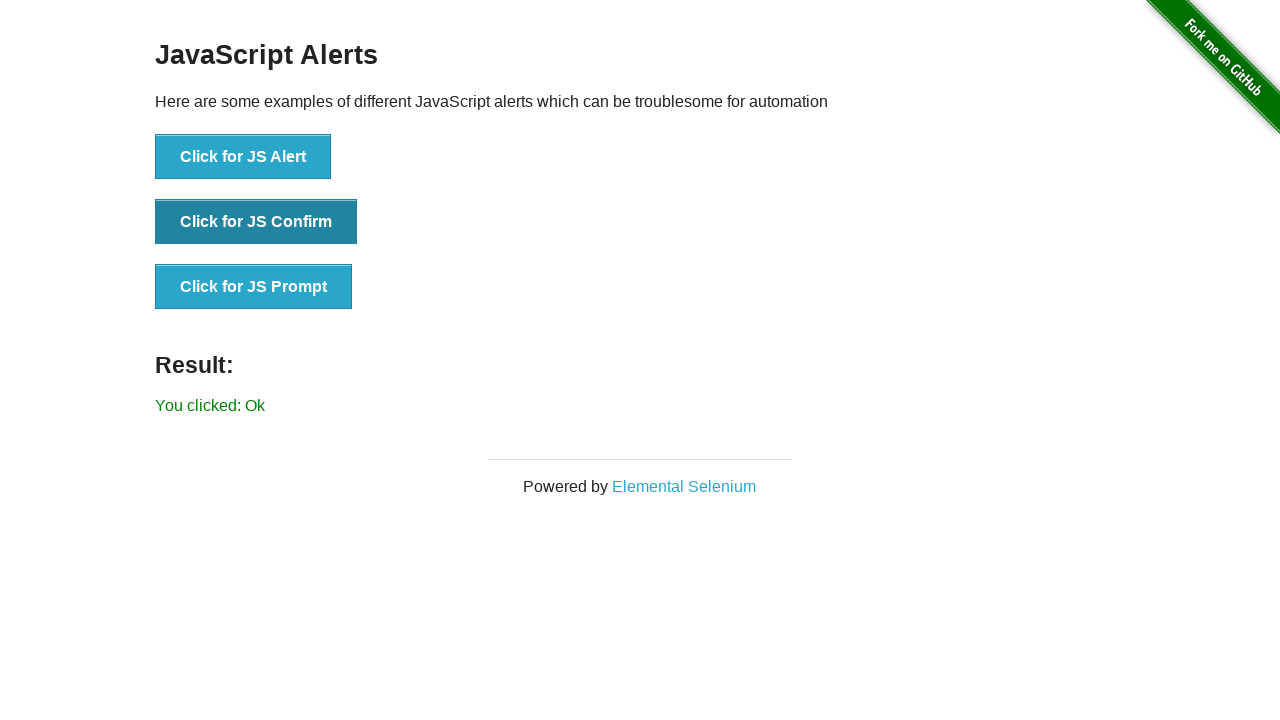

Verified result text matches expected value 'You clicked: Ok'
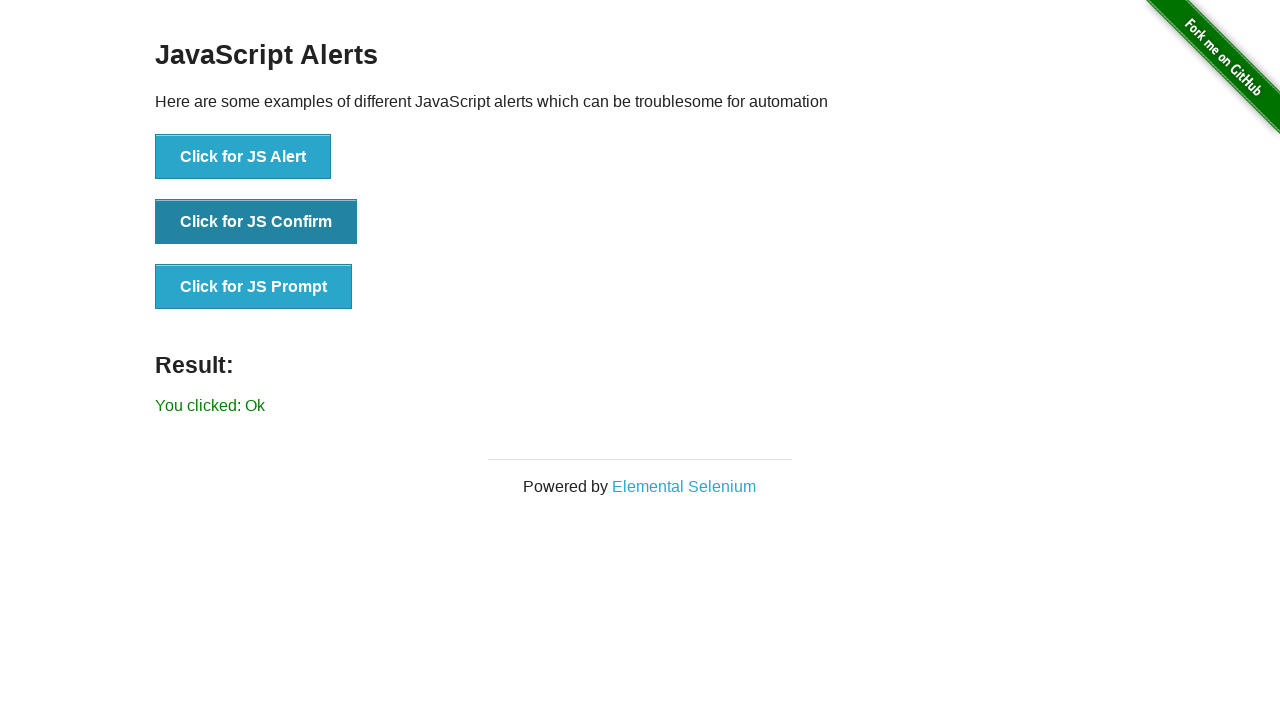

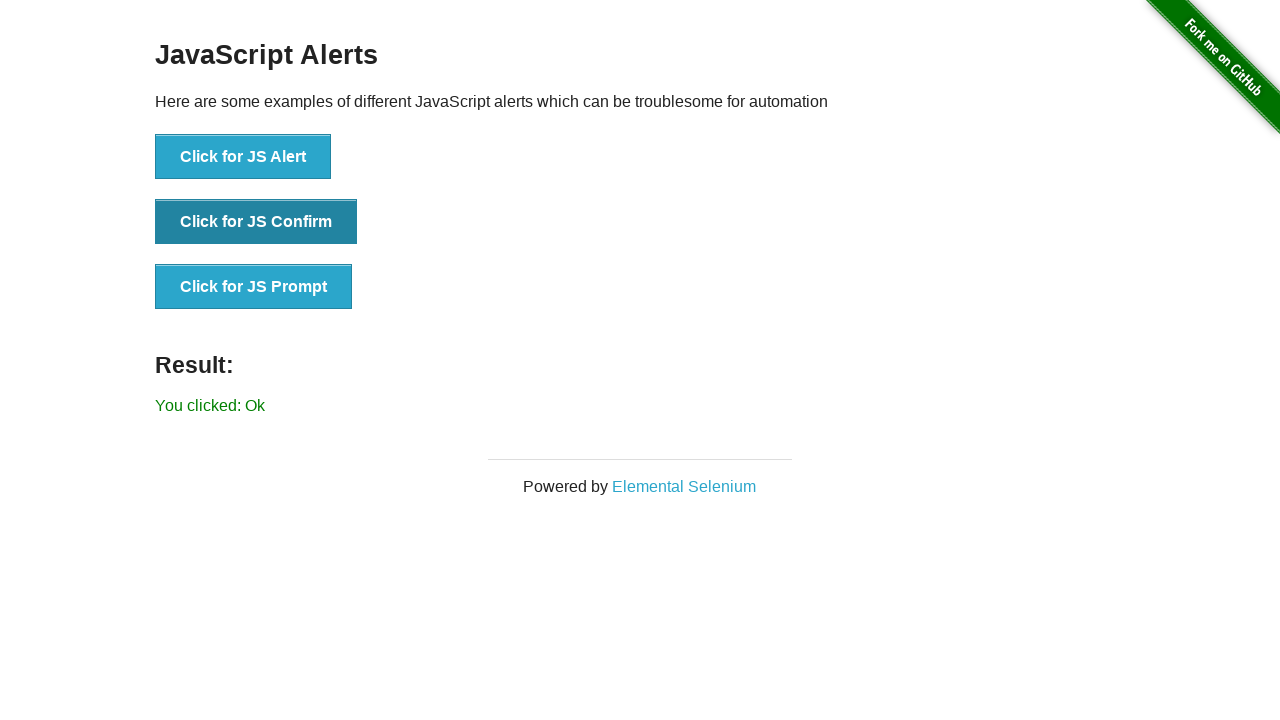